Tests accordion functionality by clicking through all four accordion sections to expand/collapse them

Starting URL: https://demo.automationtesting.in/Accordion.html

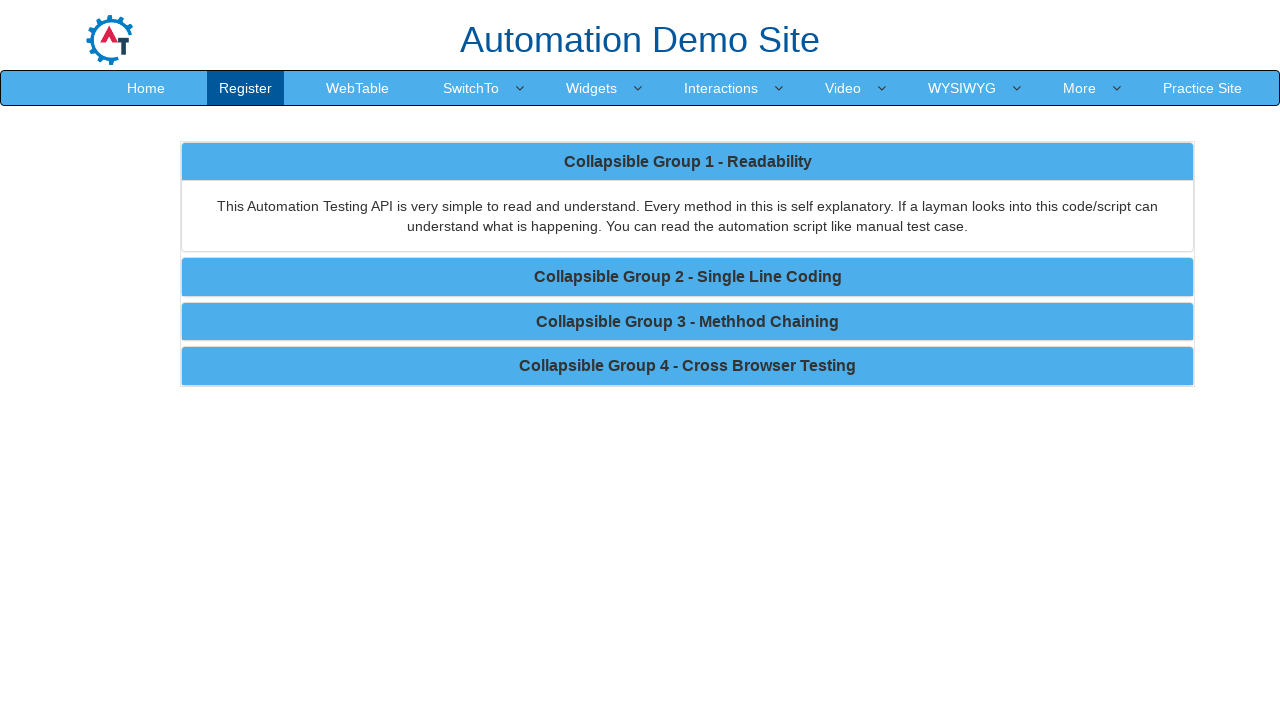

Clicked first accordion section to expand/collapse at (688, 161) on xpath=//*[@id="Functionality"]/div/div/div/div[1]/div[1]
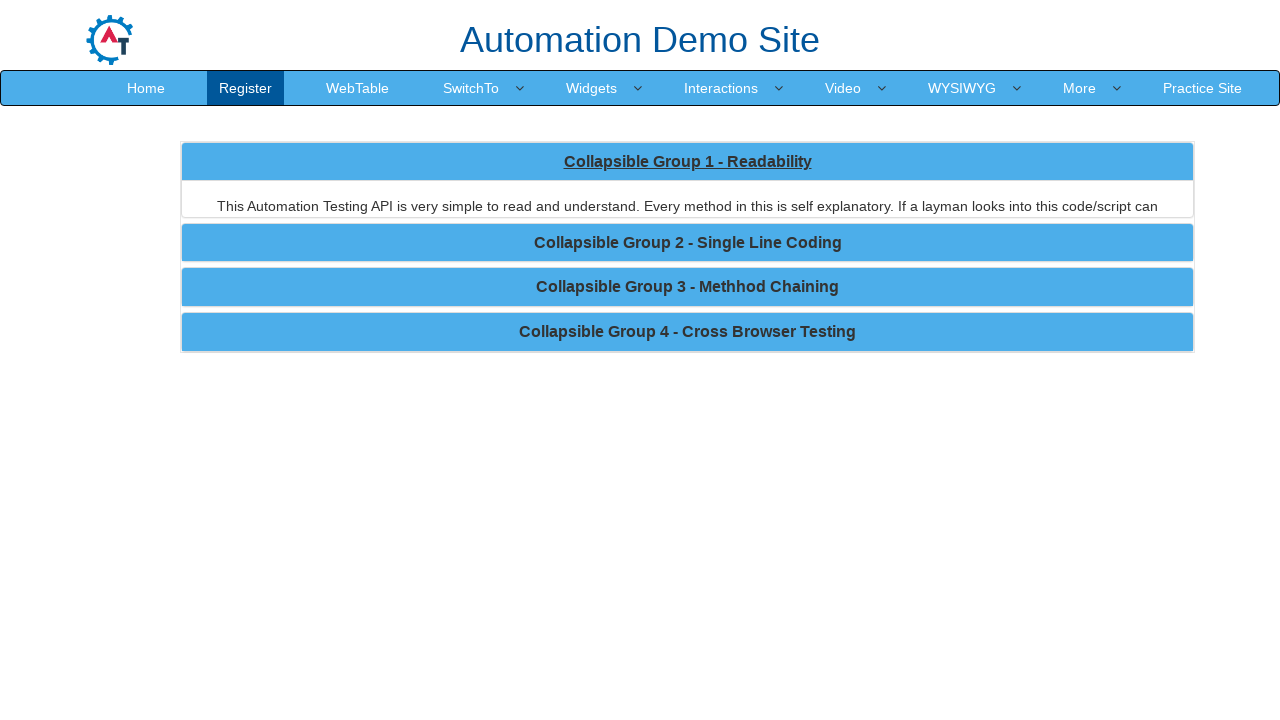

Clicked second accordion section to expand/collapse at (672, 206) on xpath=//*[@id="Functionality"]/div/div/div/div[2]/div[1]
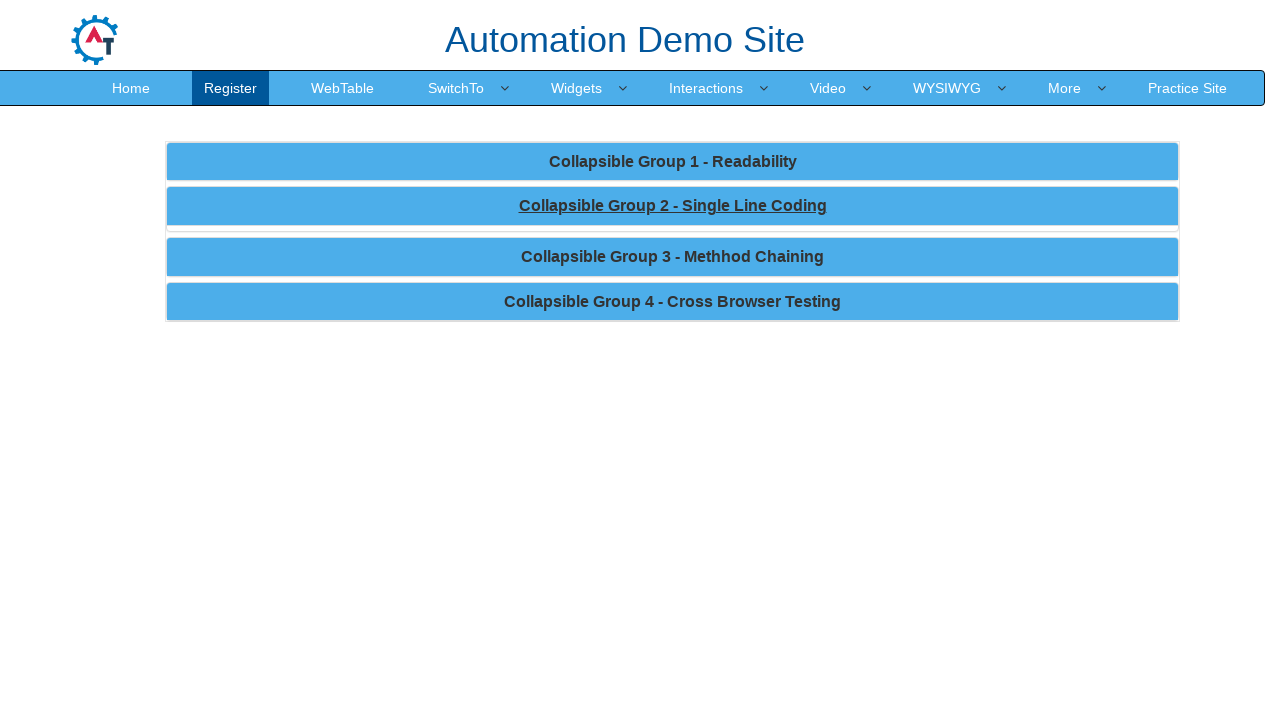

Clicked third accordion section to expand/collapse at (672, 20) on xpath=//*[@id="Functionality"]/div/div/div/div[3]/div[1]
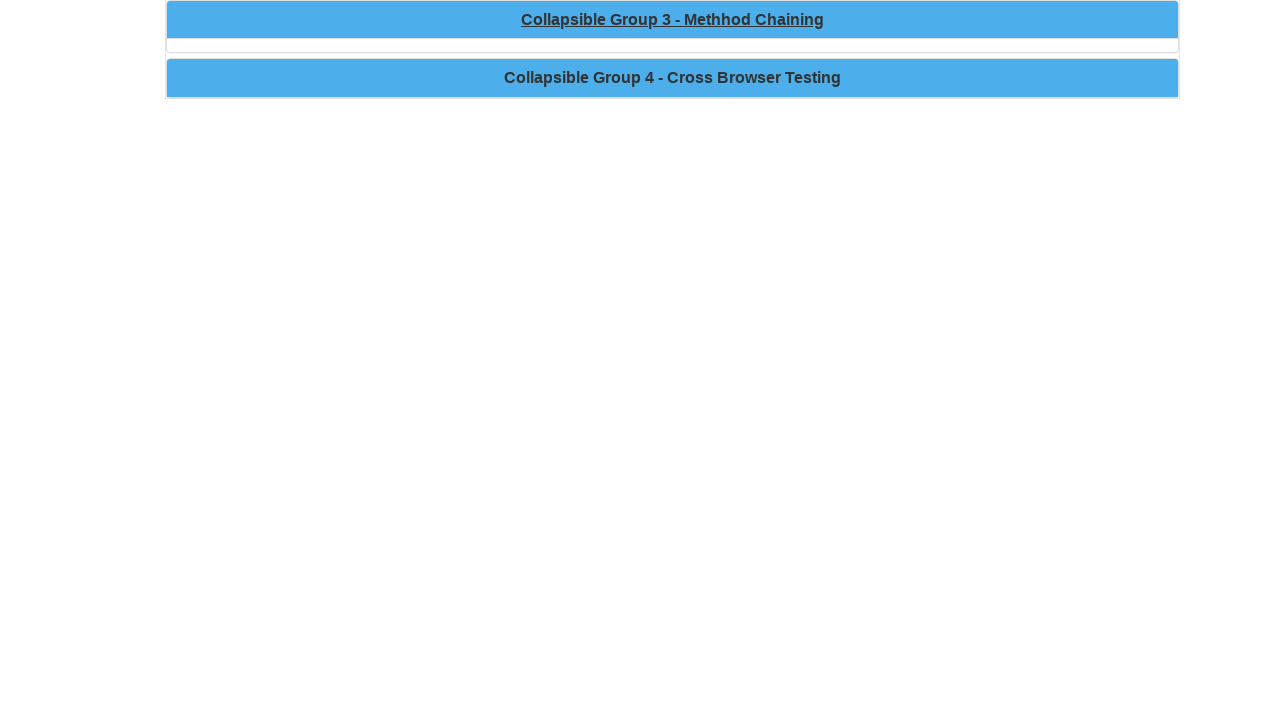

Clicked fourth accordion section to expand/collapse at (672, 19) on xpath=//*[@id="Functionality"]/div/div/div/div[4]/div[1]
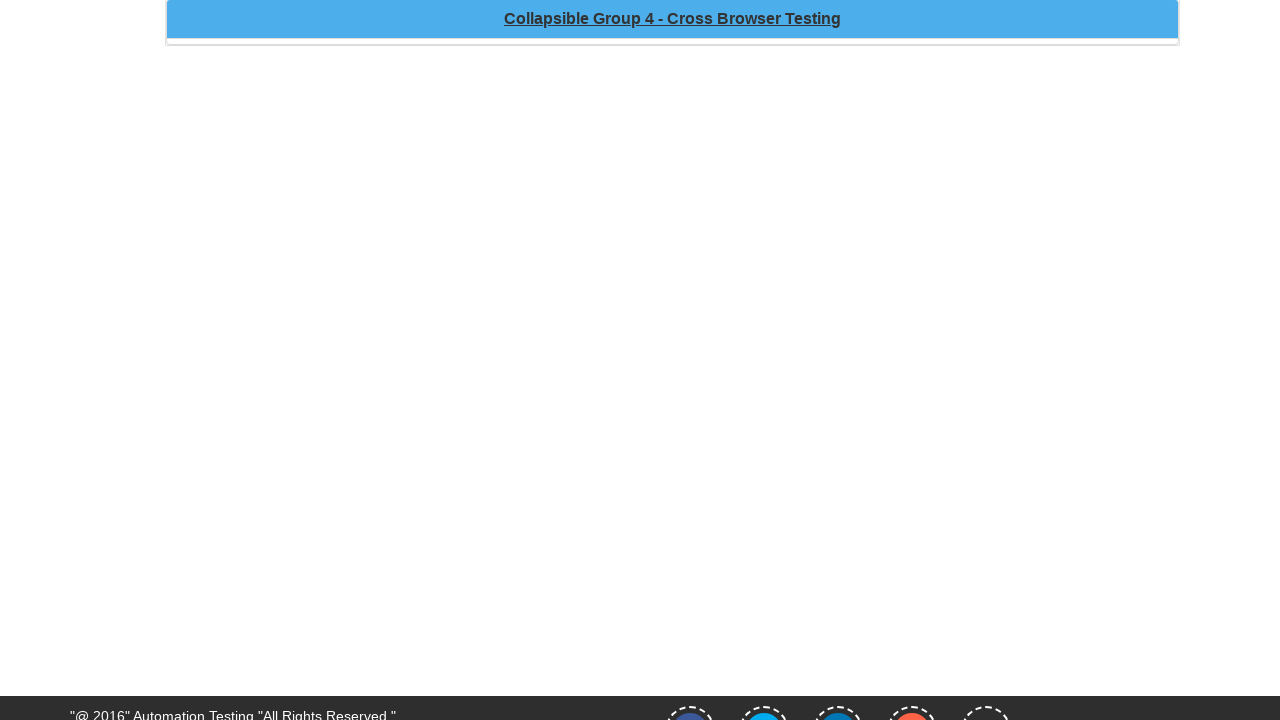

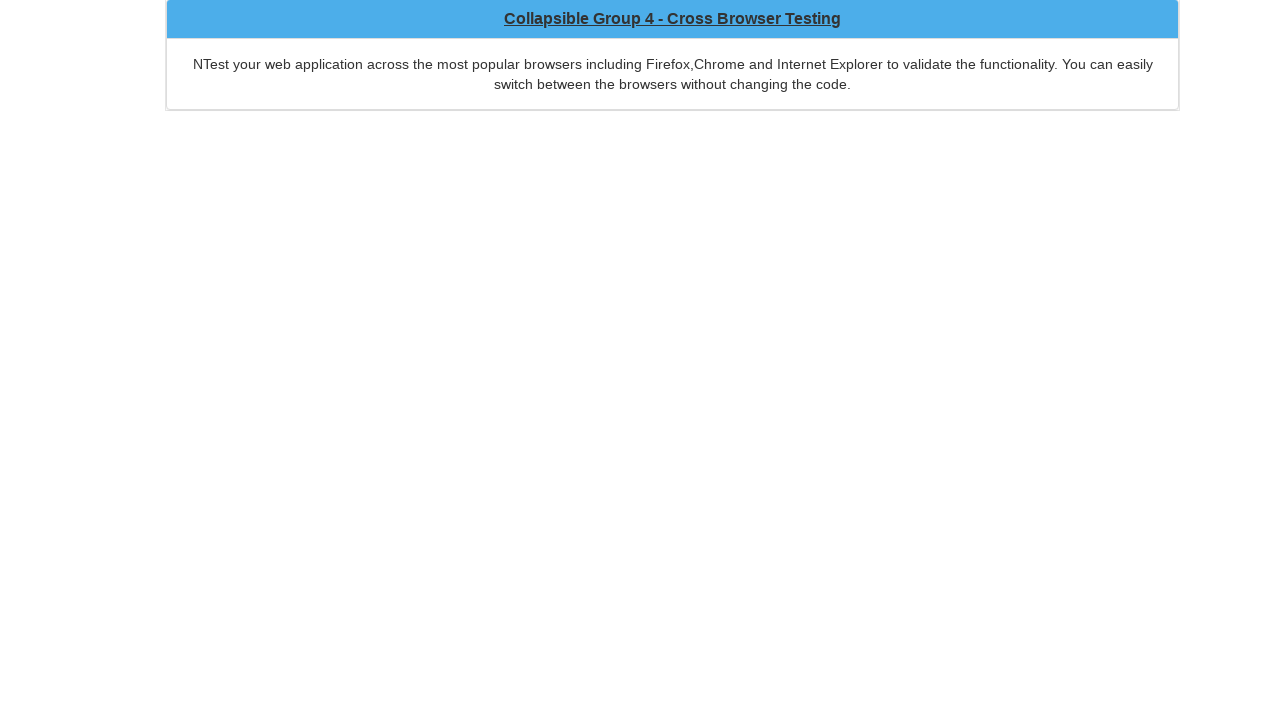